Tests hover menu navigation by moving mouse to a course dropdown menu and then hovering over the Oracle option to reveal submenu items

Starting URL: http://greenstech.in/selenium-course-content.html

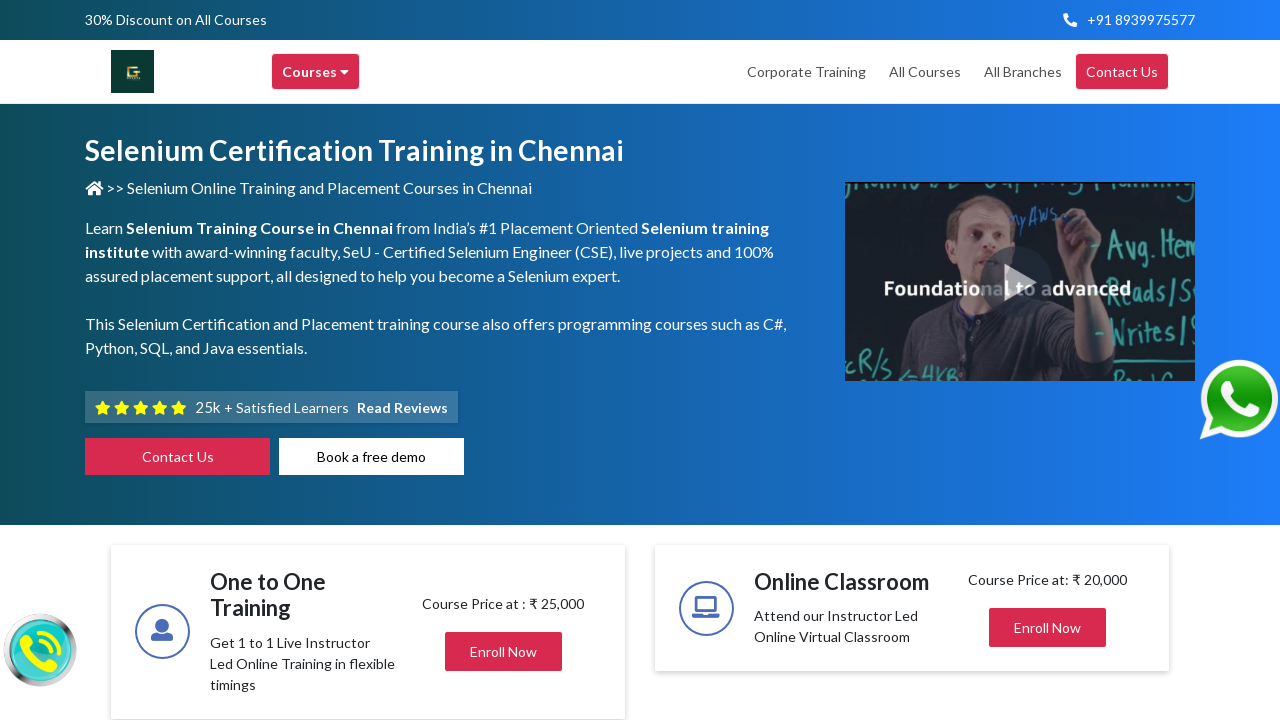

Hovered over course menu to reveal dropdown at (316, 72) on xpath=//*[@id='main-header-top-greens']/div/div/div[2]/div[1]
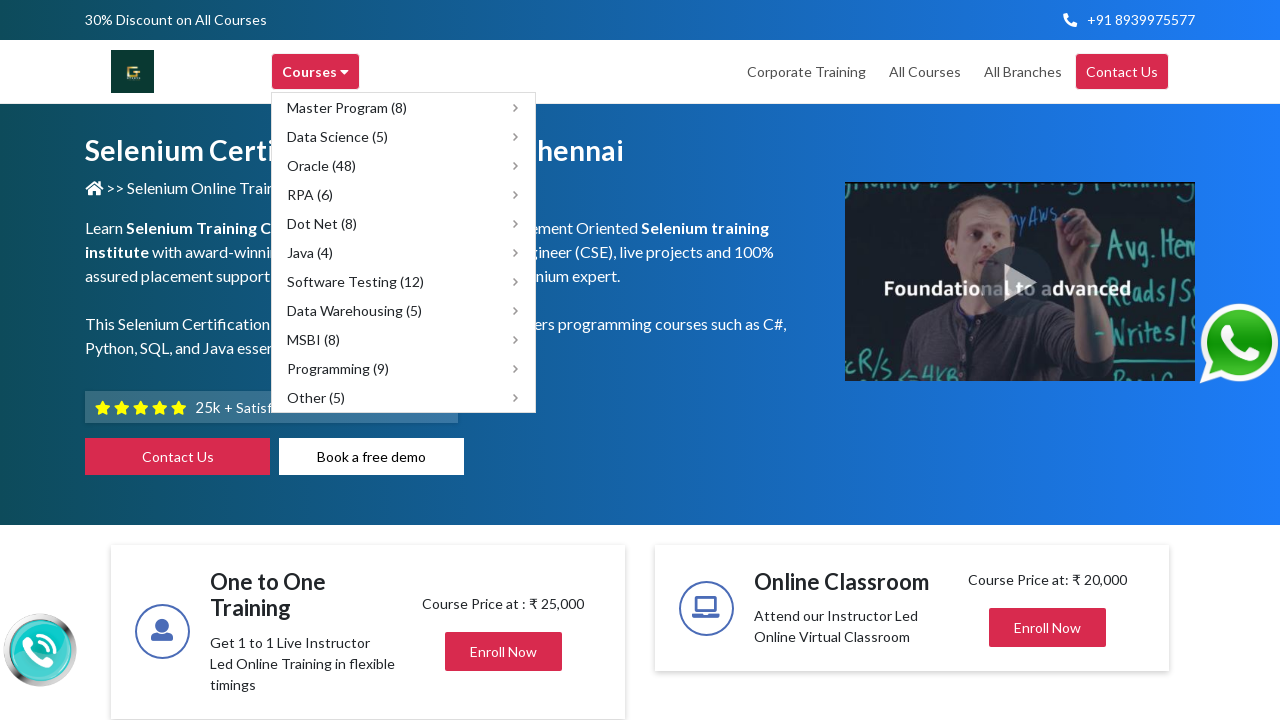

Hovered over Oracle option to reveal submenu items at (354, 310) on xpath=//*[@id='browse_courses-greens']/ul/li[8]/div[1]/span[1]
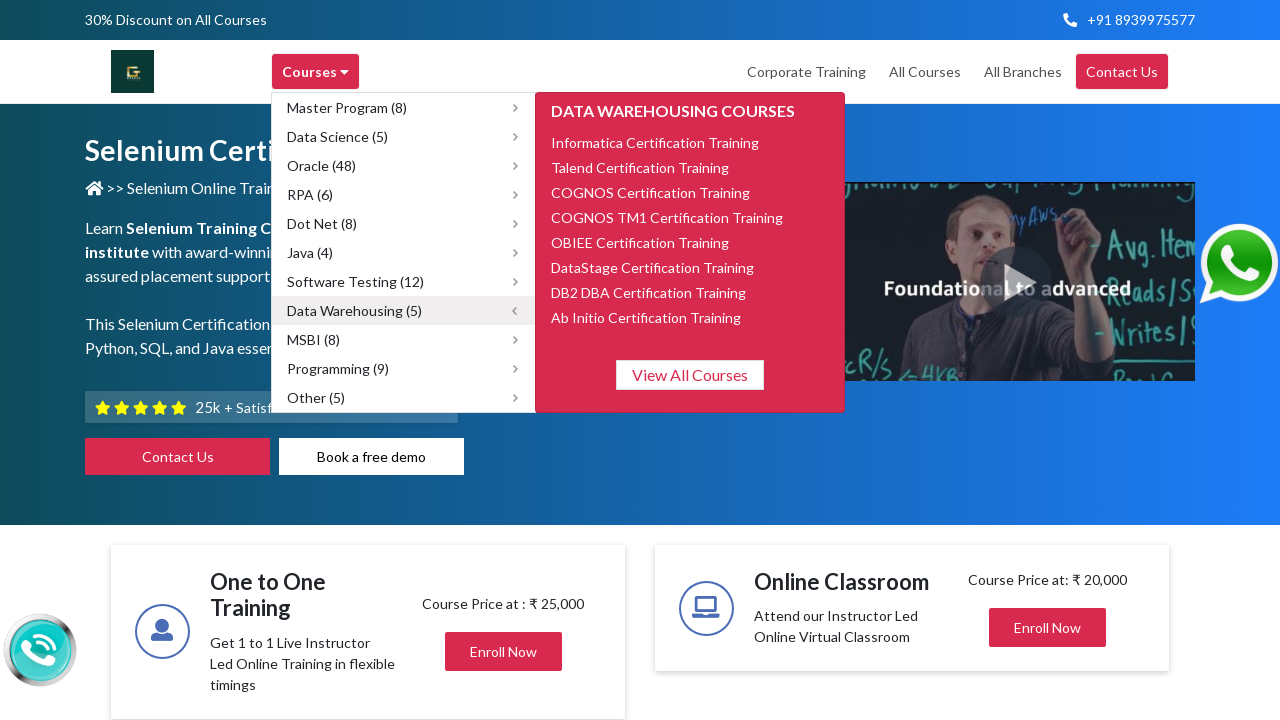

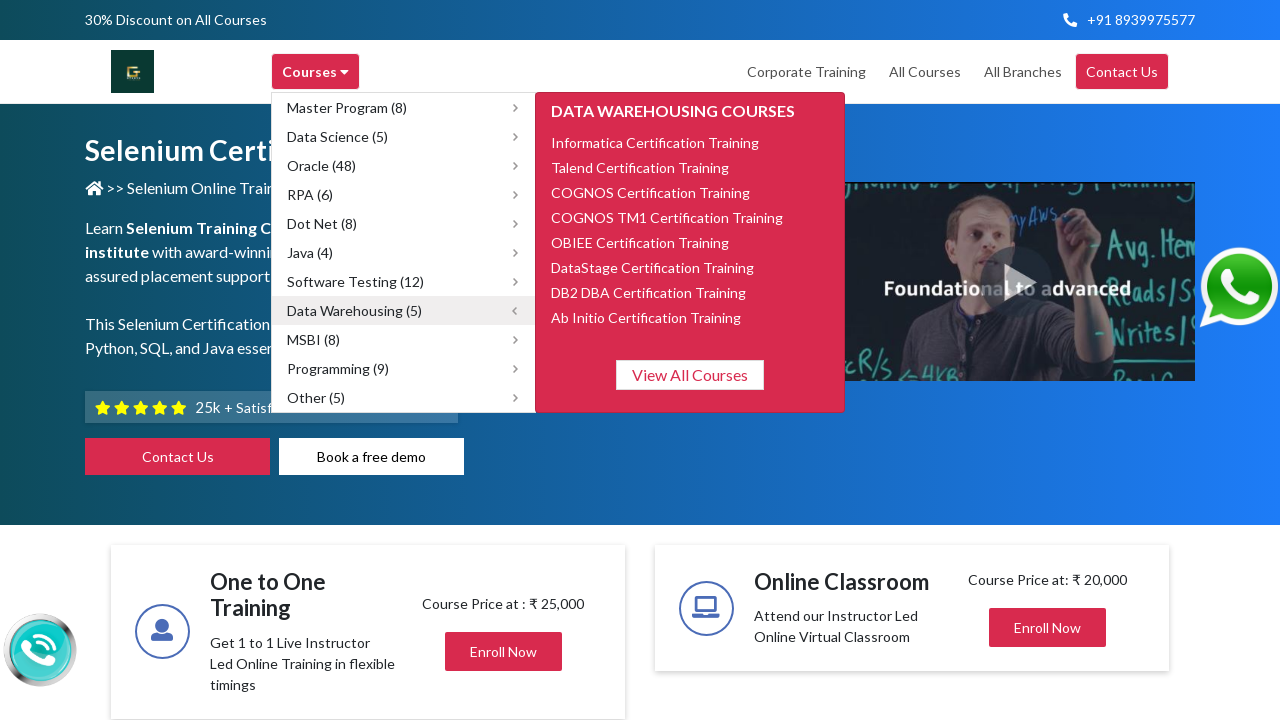